Tests the complete e-commerce checkout flow on demoblaze.com by selecting a Samsung Galaxy S6, adding it to cart, and filling out the order form with customer and payment details.

Starting URL: https://www.demoblaze.com/

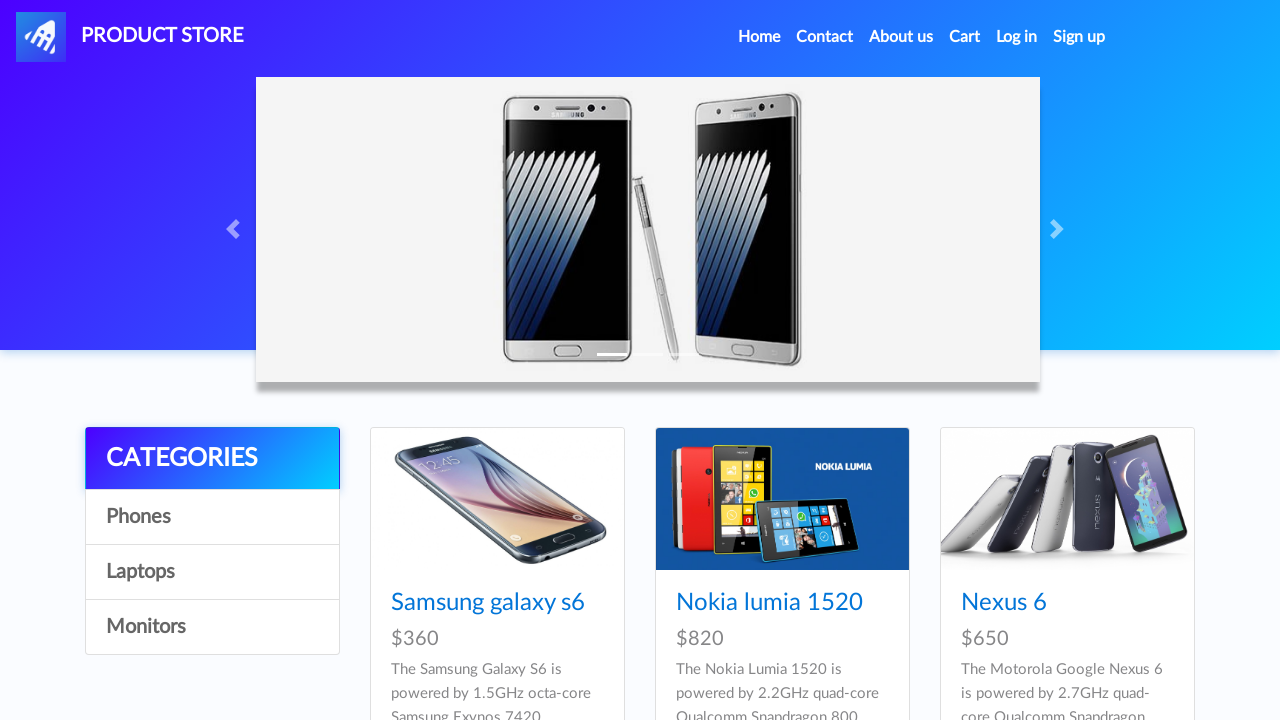

Clicked on Samsung Galaxy S6 product at (488, 603) on text=Samsung galaxy s6
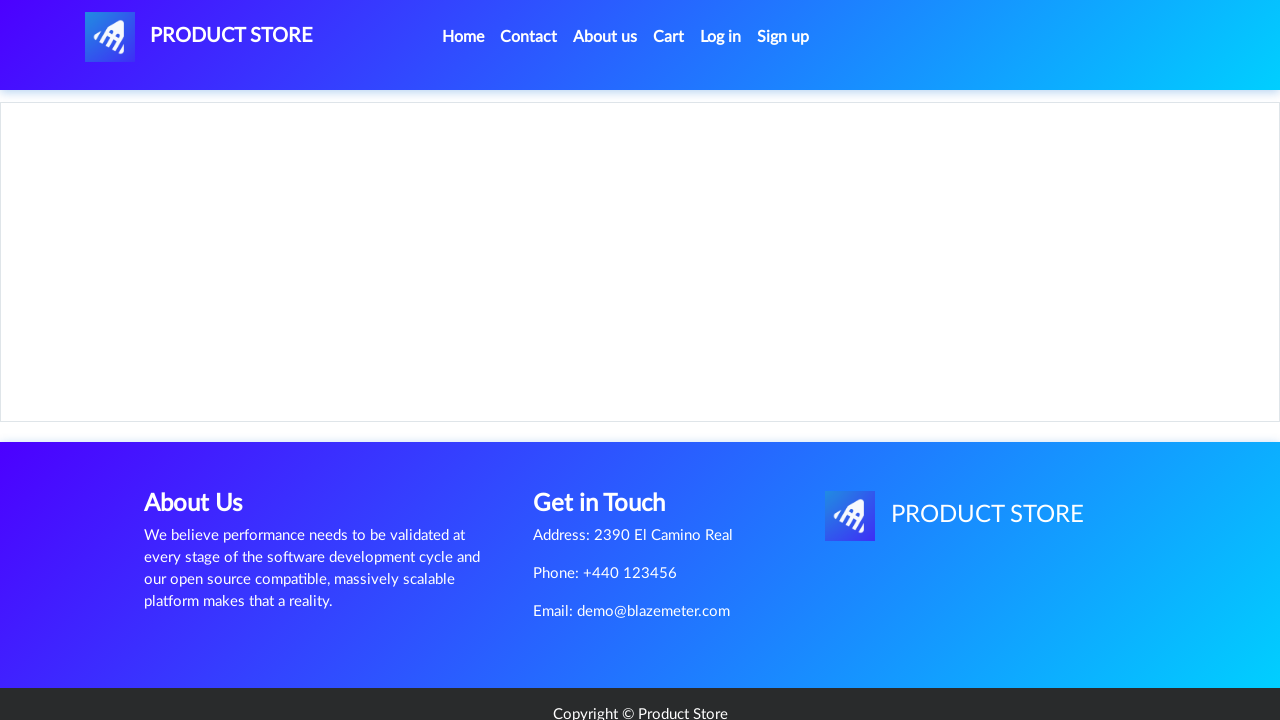

Waited for product page to load
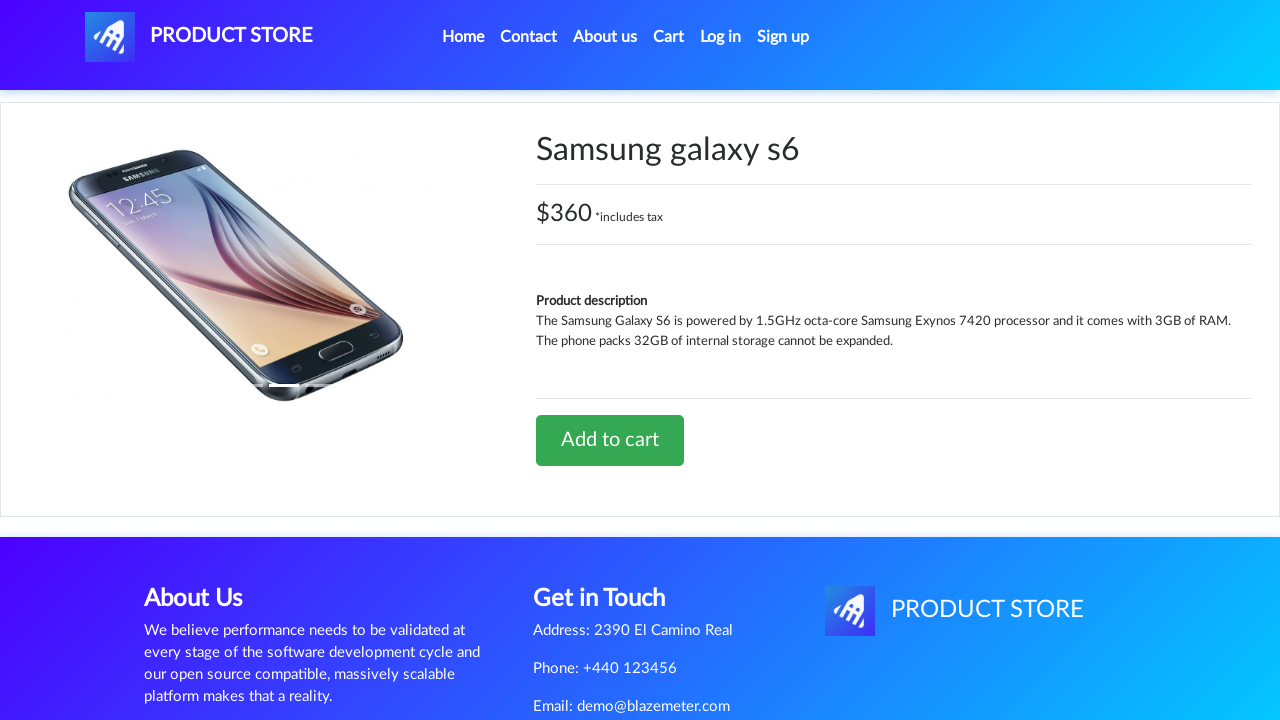

Clicked 'Add to cart' button at (610, 440) on a:has-text('Add to cart')
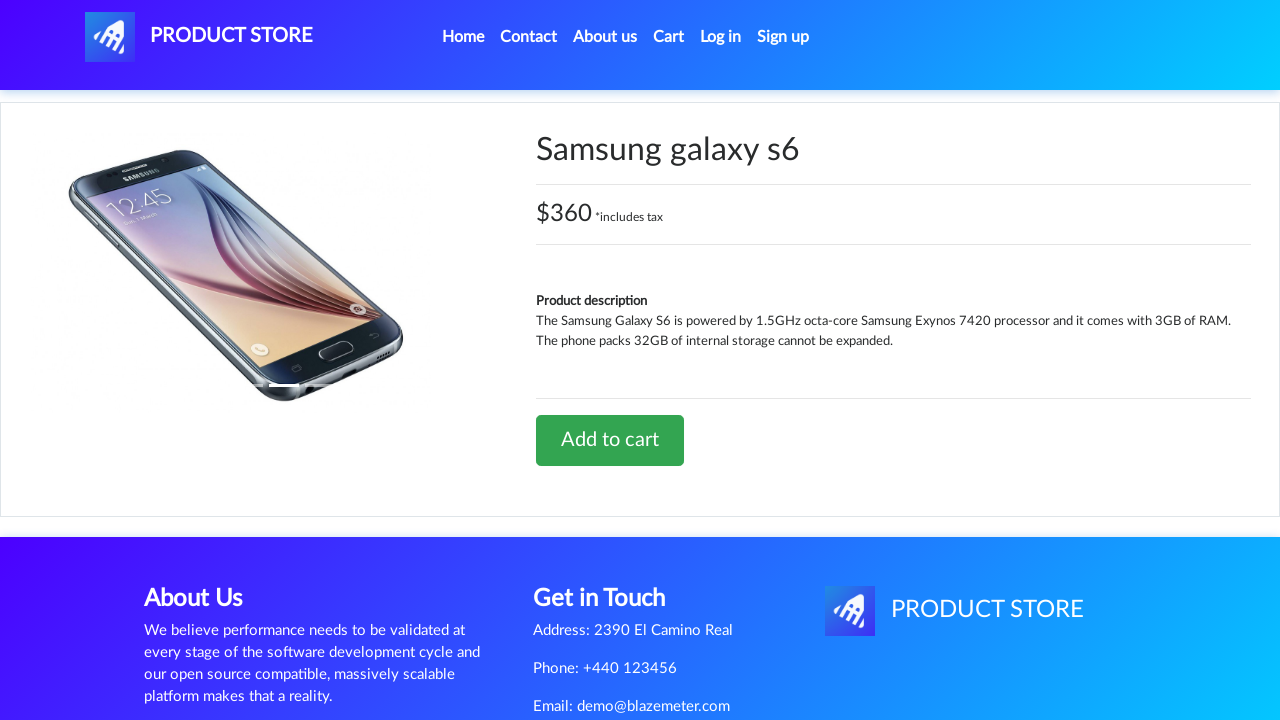

Waited for cart update
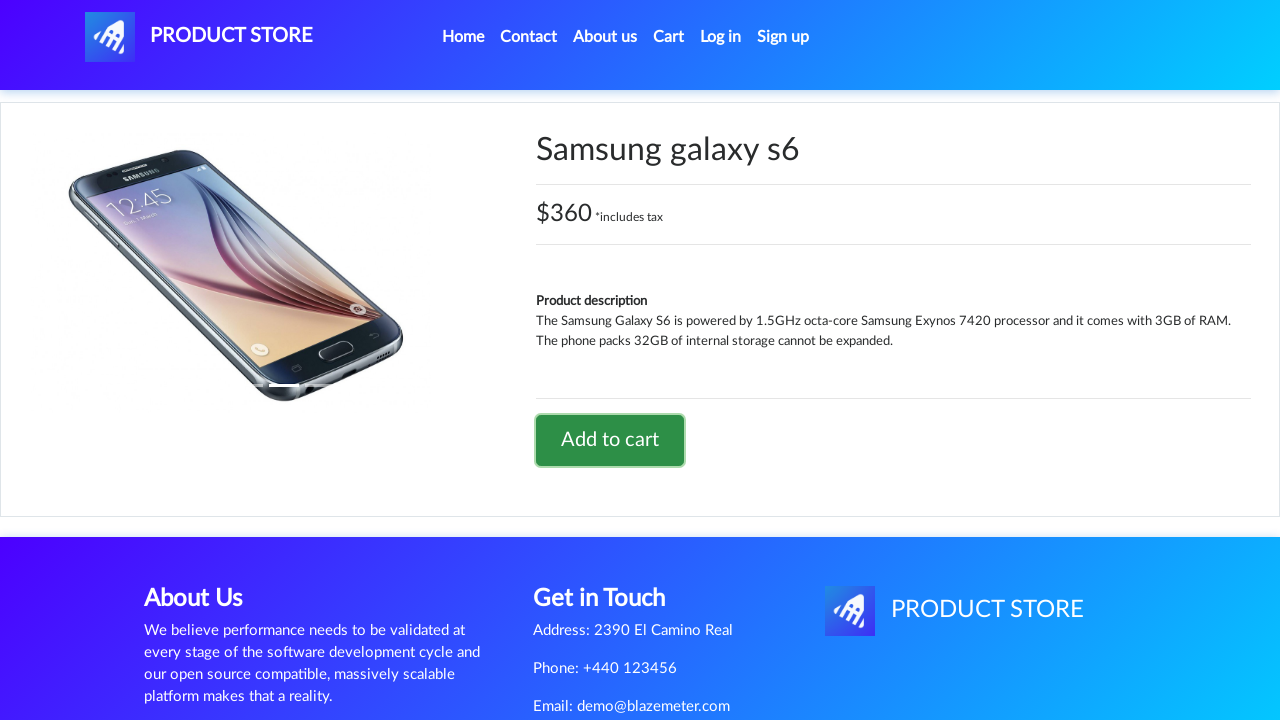

Clicked on cart link at (669, 37) on #cartur
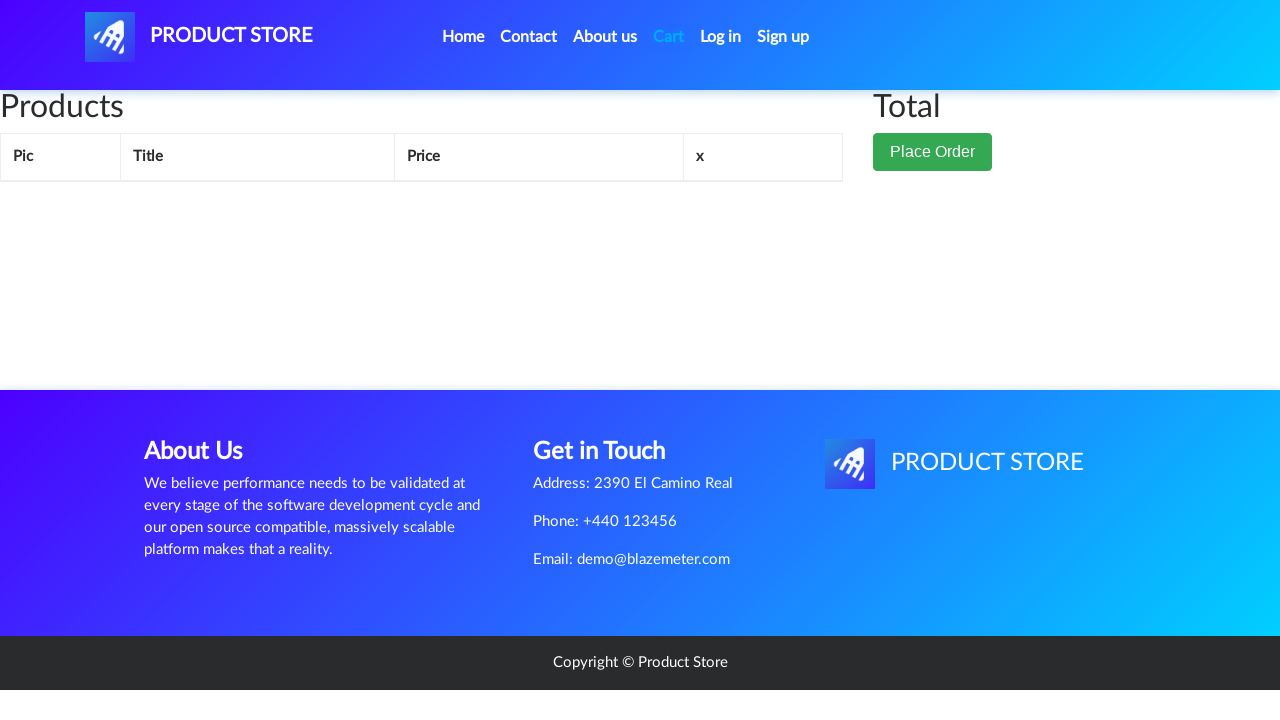

Waited for cart page to load
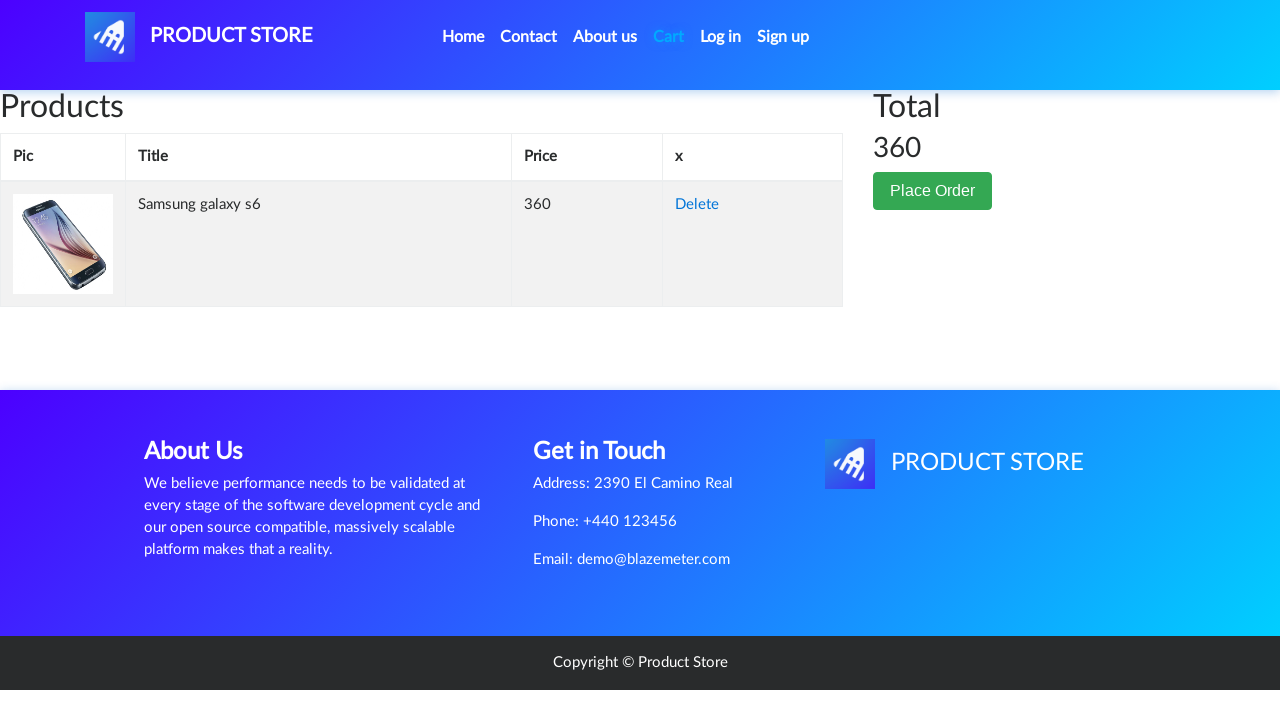

Clicked 'Place Order' button at (933, 191) on button:has-text('Place Order')
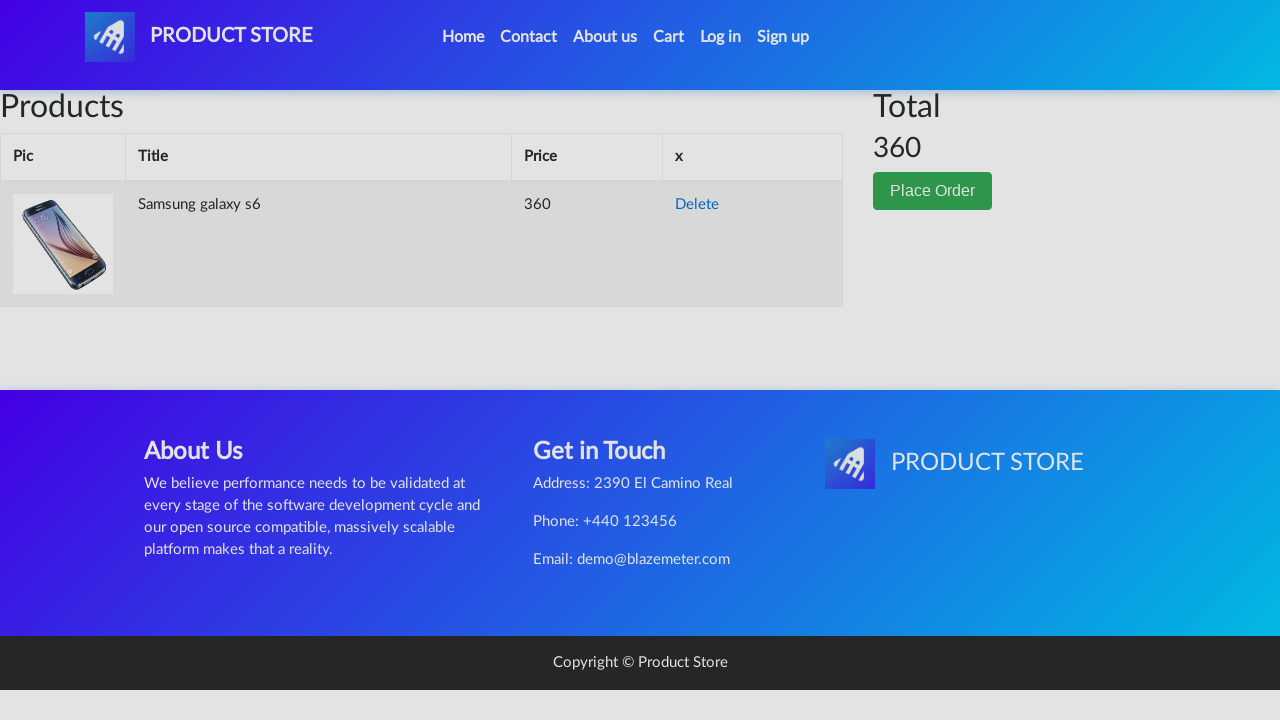

Order form loaded with name field visible
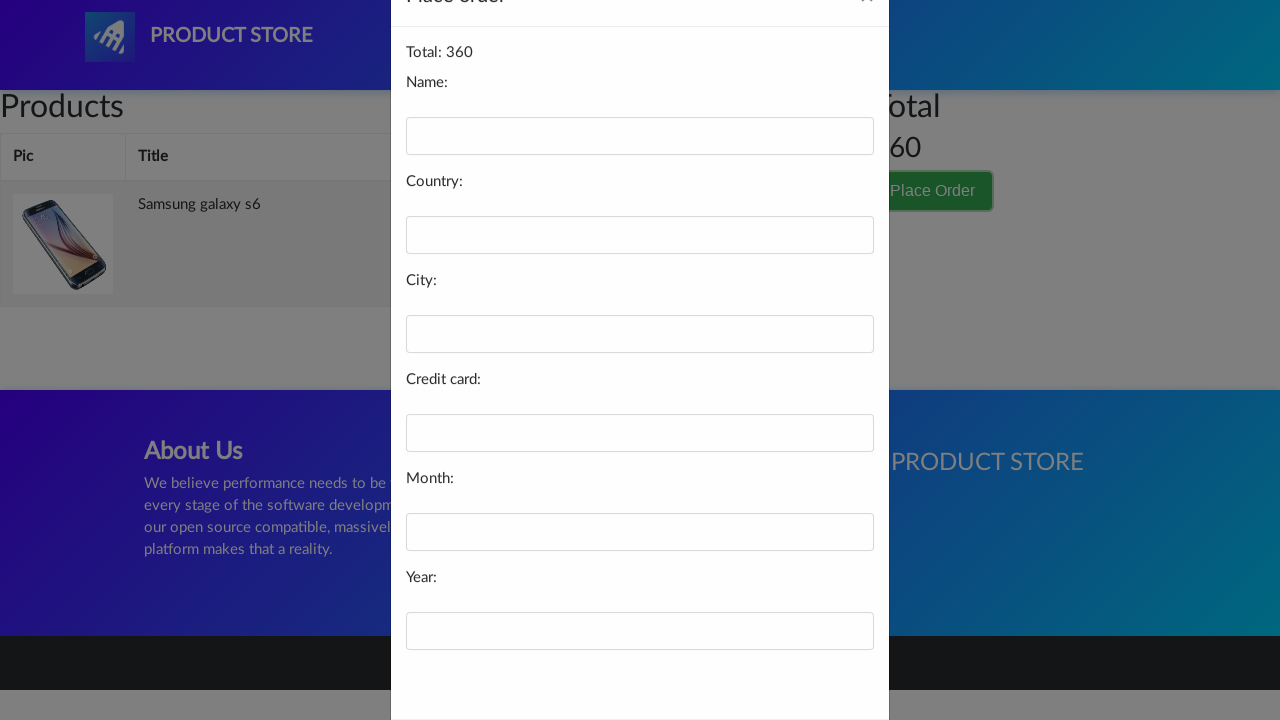

Filled in customer name: Marcus Thompson on #name
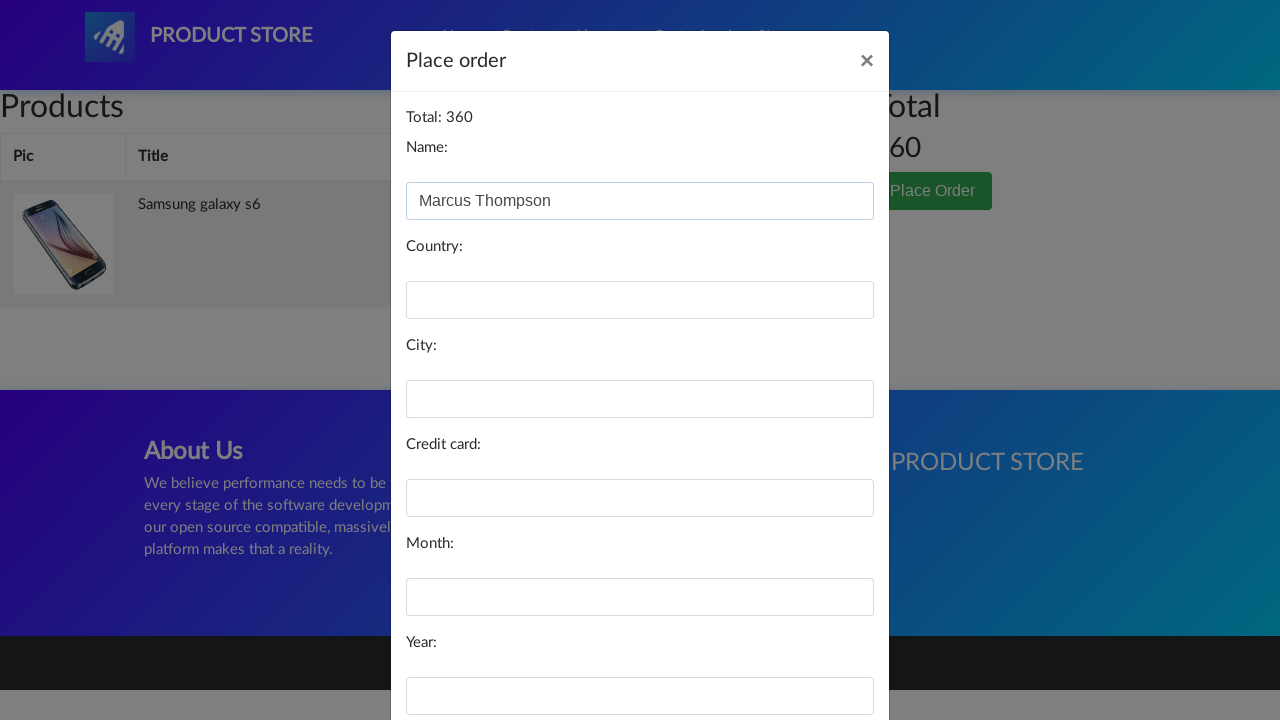

Filled in country: Canada on #country
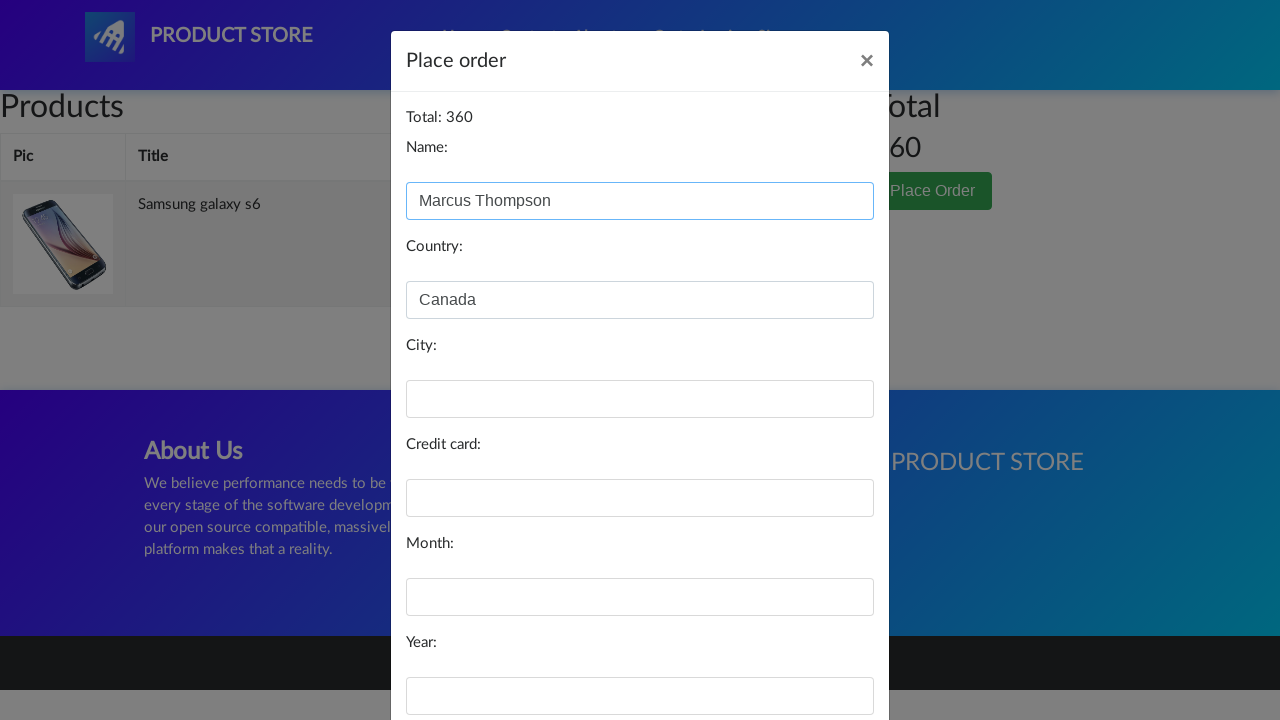

Filled in city: Toronto on #city
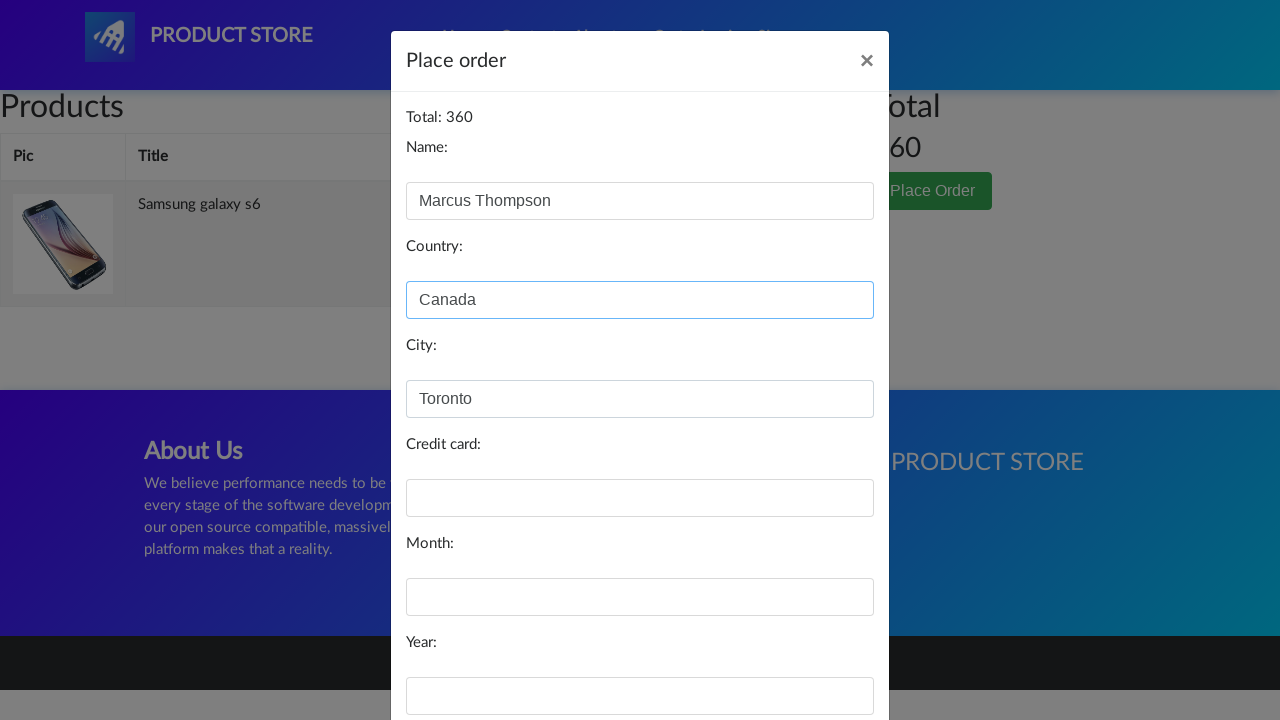

Filled in credit card number on #card
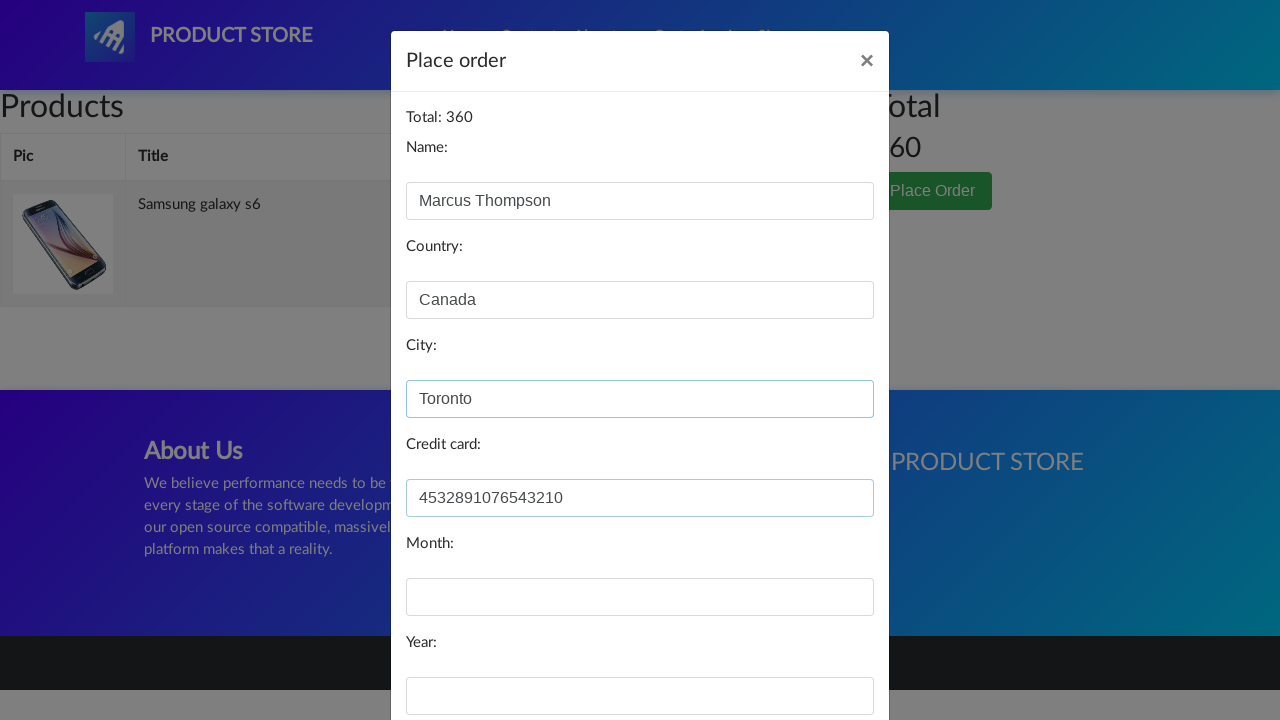

Filled in expiration month: December on #month
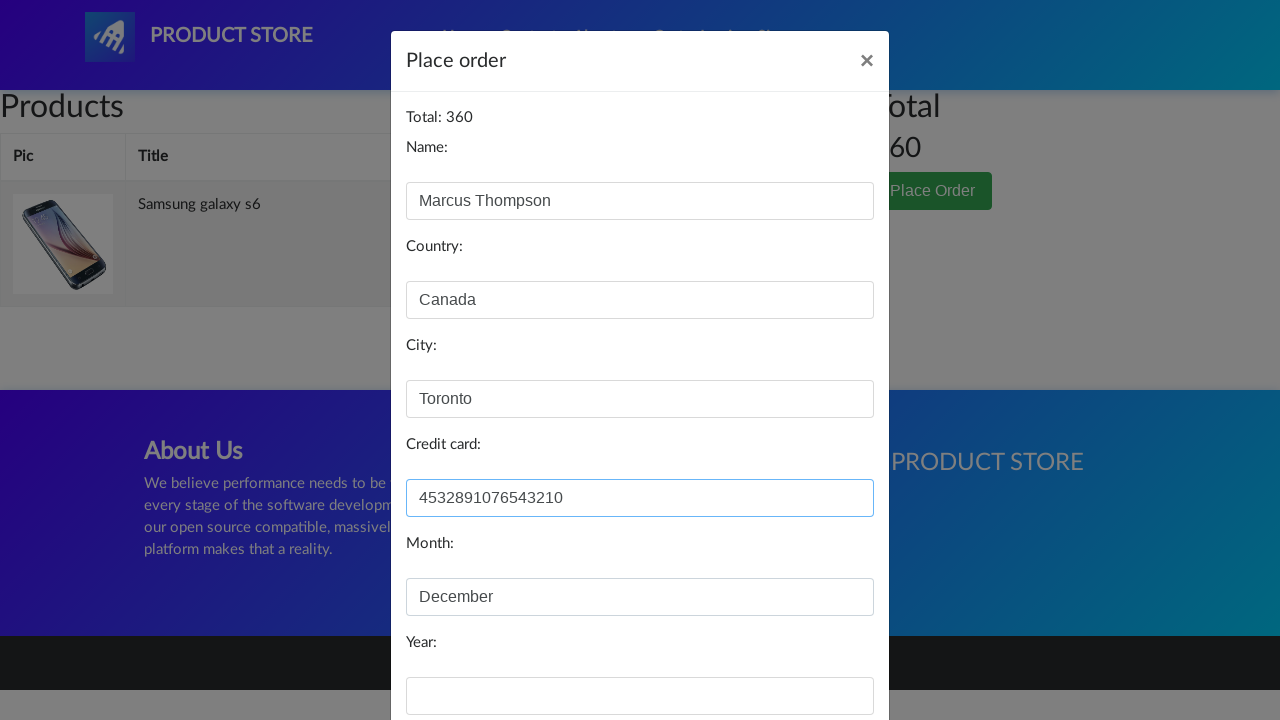

Filled in expiration year: 2025 on #year
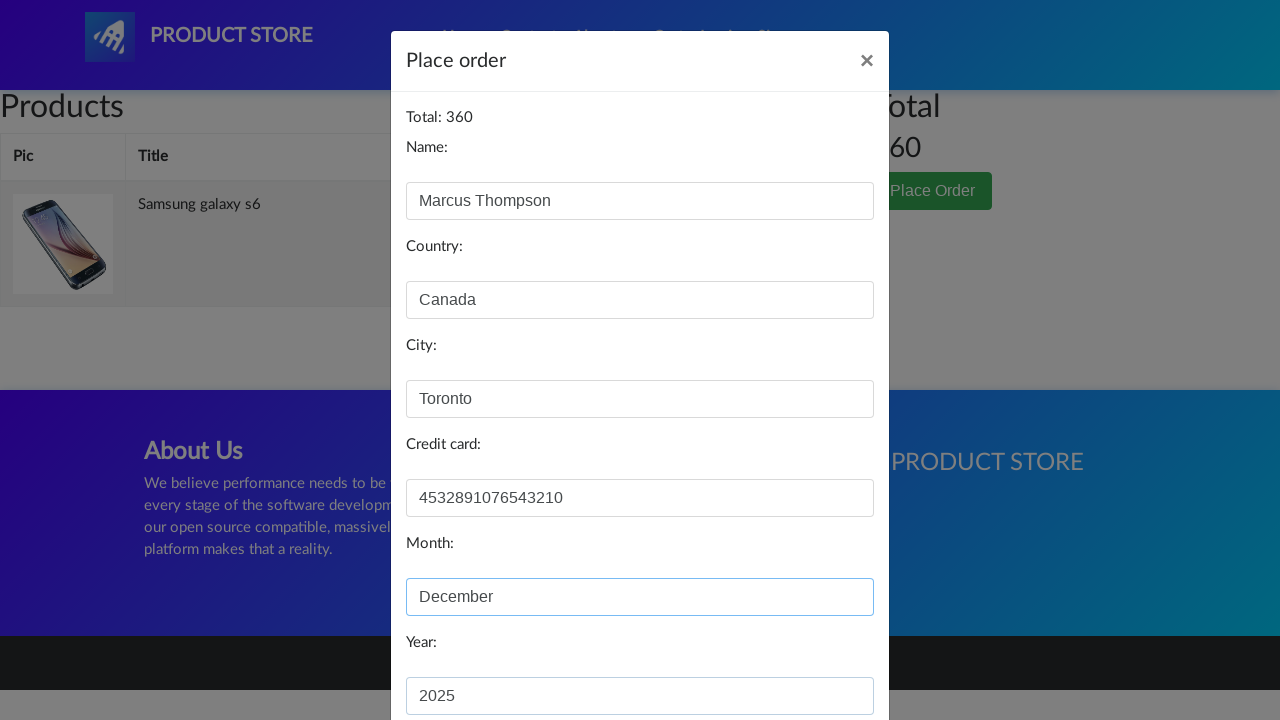

Clicked 'Purchase' button to complete checkout at (823, 655) on button:has-text('Purchase')
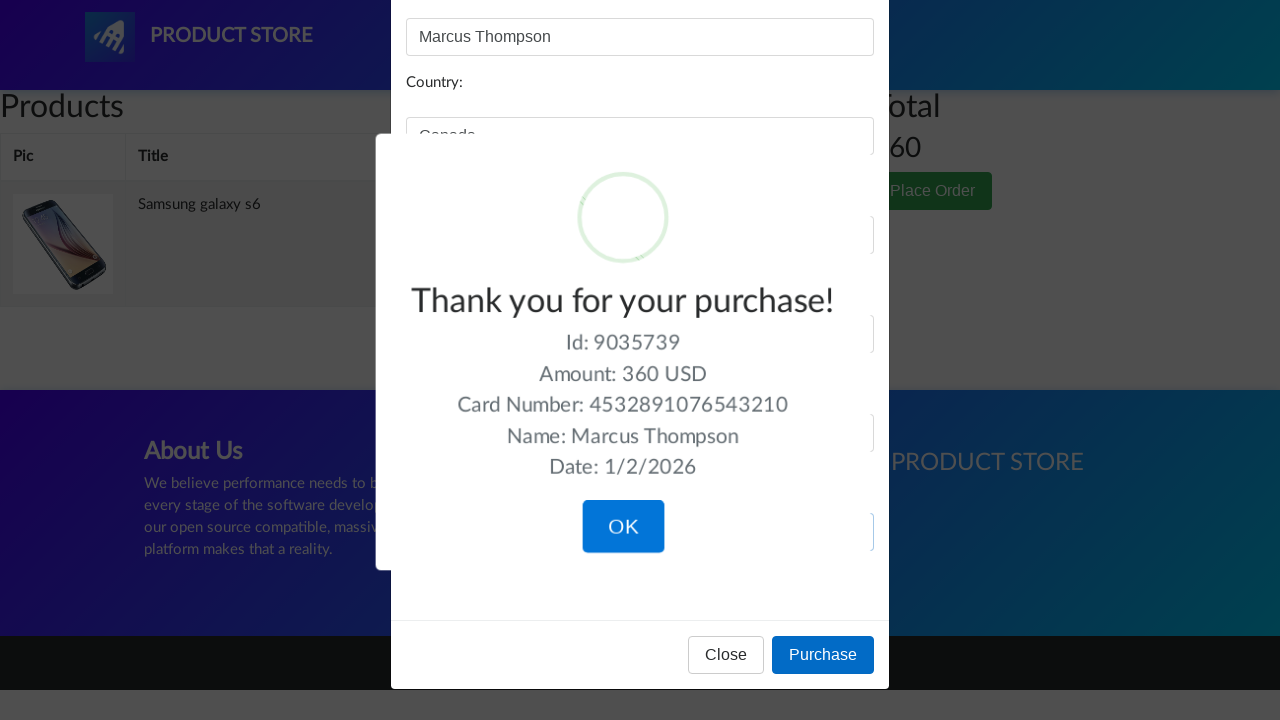

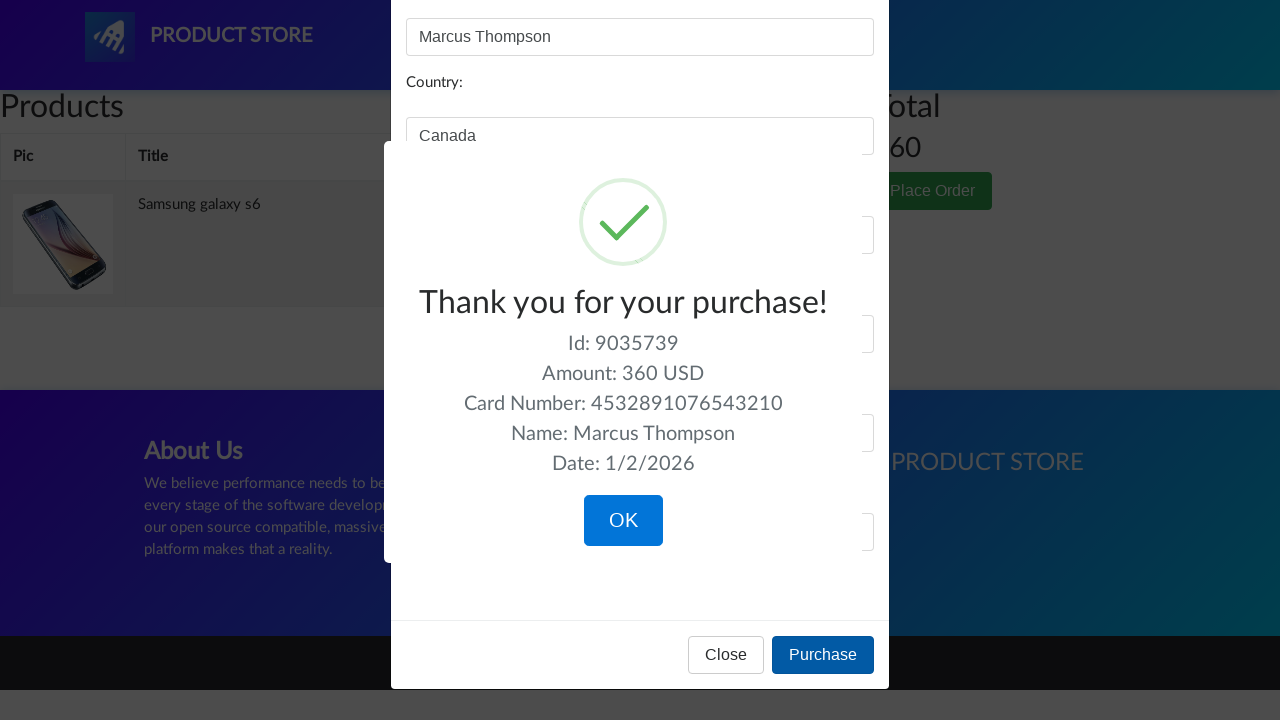